Tests right-click context menu functionality by navigating to the context menu page, performing a right-click action on the designated element, and handling the resulting JavaScript alert

Starting URL: https://the-internet.herokuapp.com

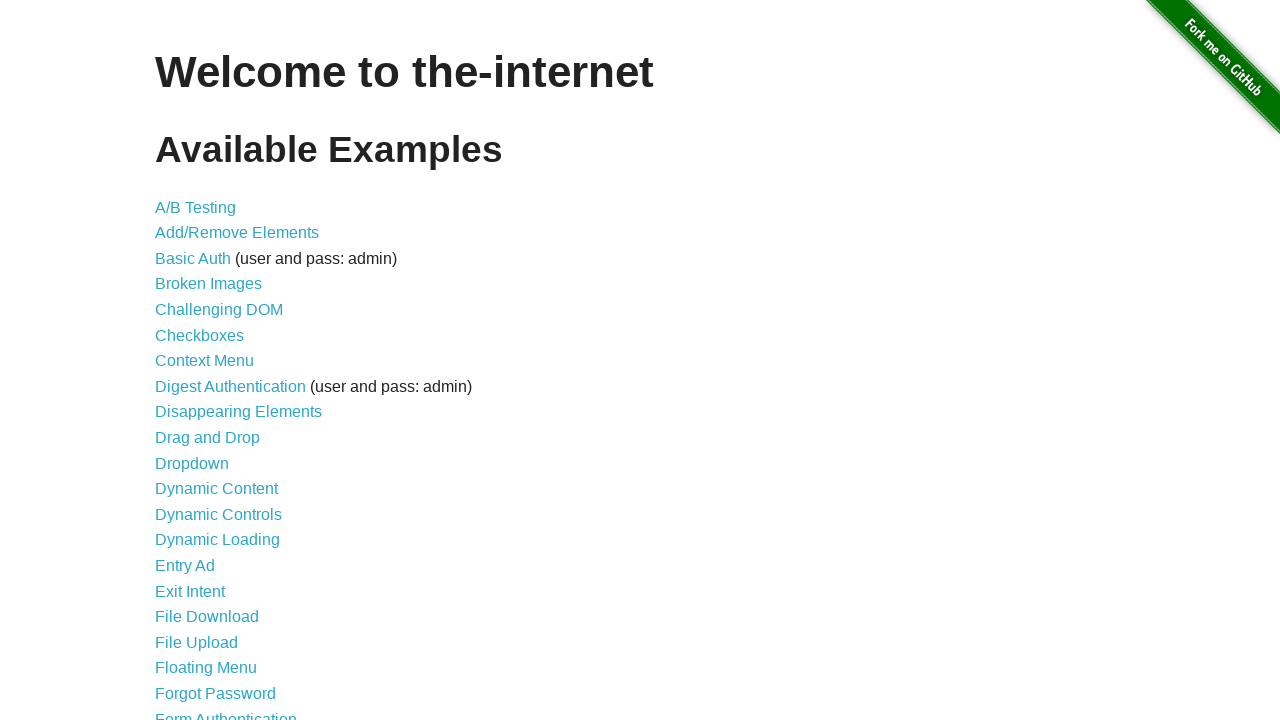

Clicked on Context Menu link from landing page at (204, 361) on text=Context Menu
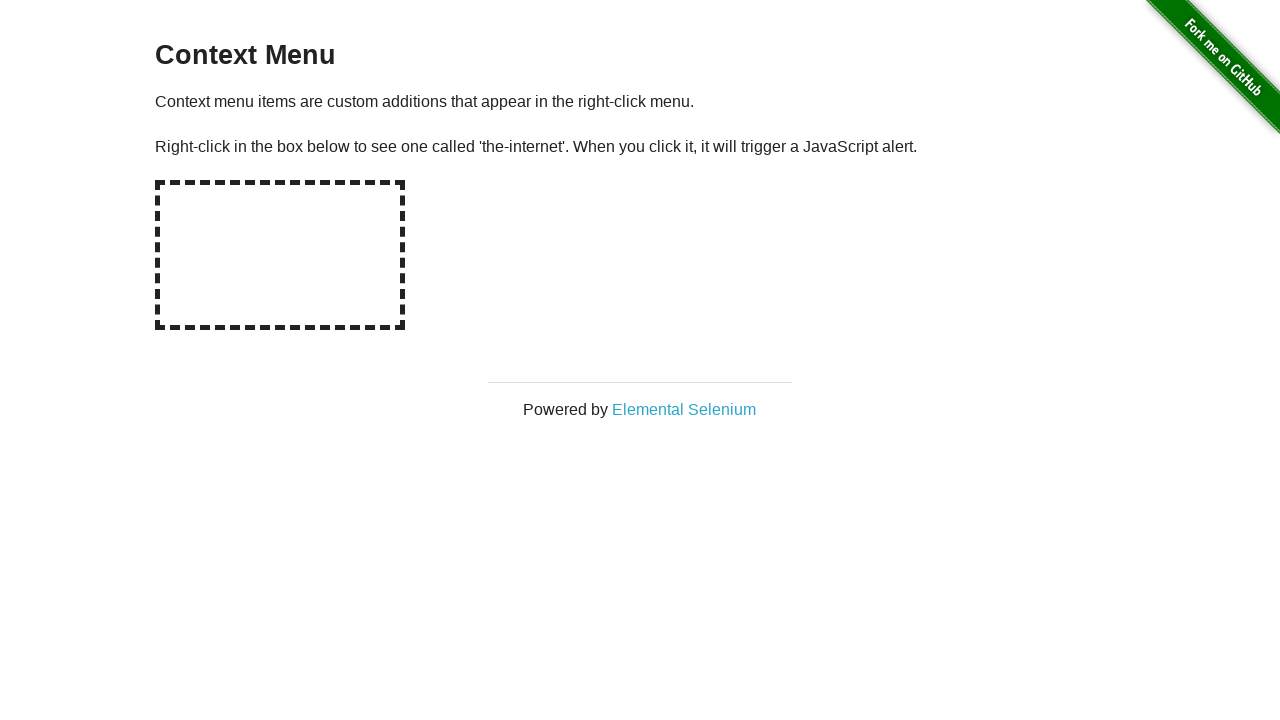

Context menu page loaded and URL verified
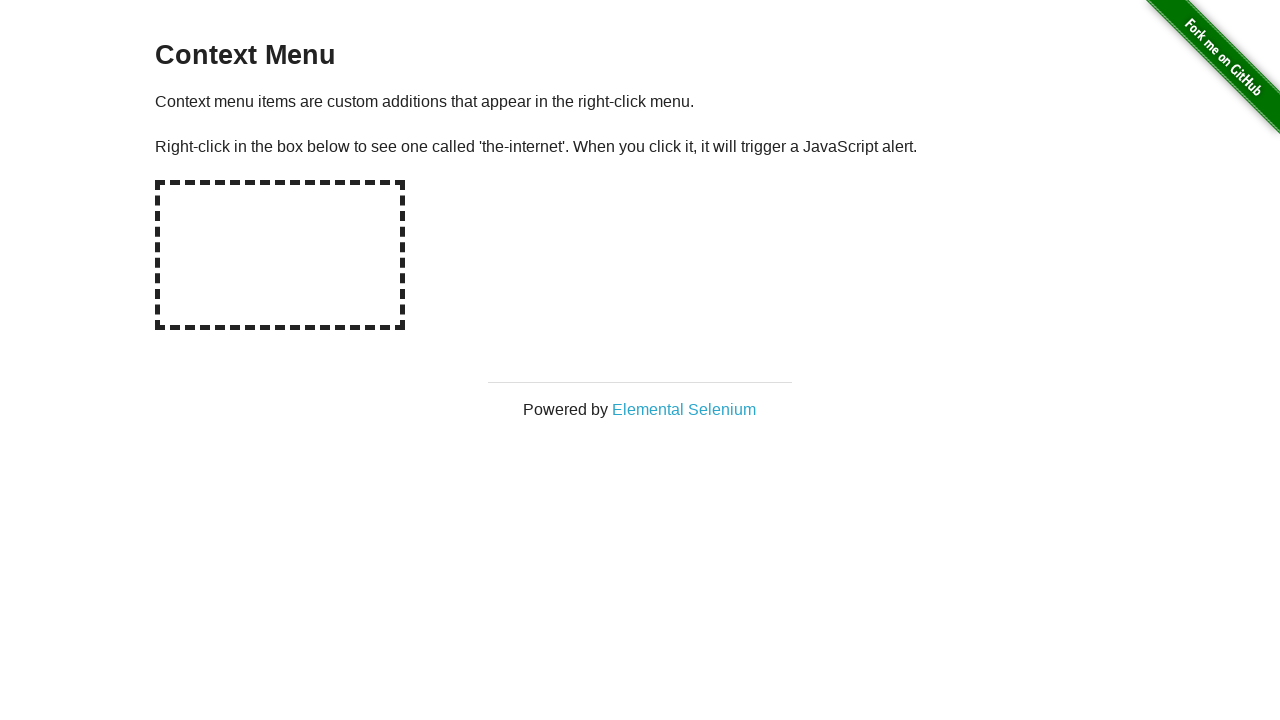

Page heading (h3) element is present
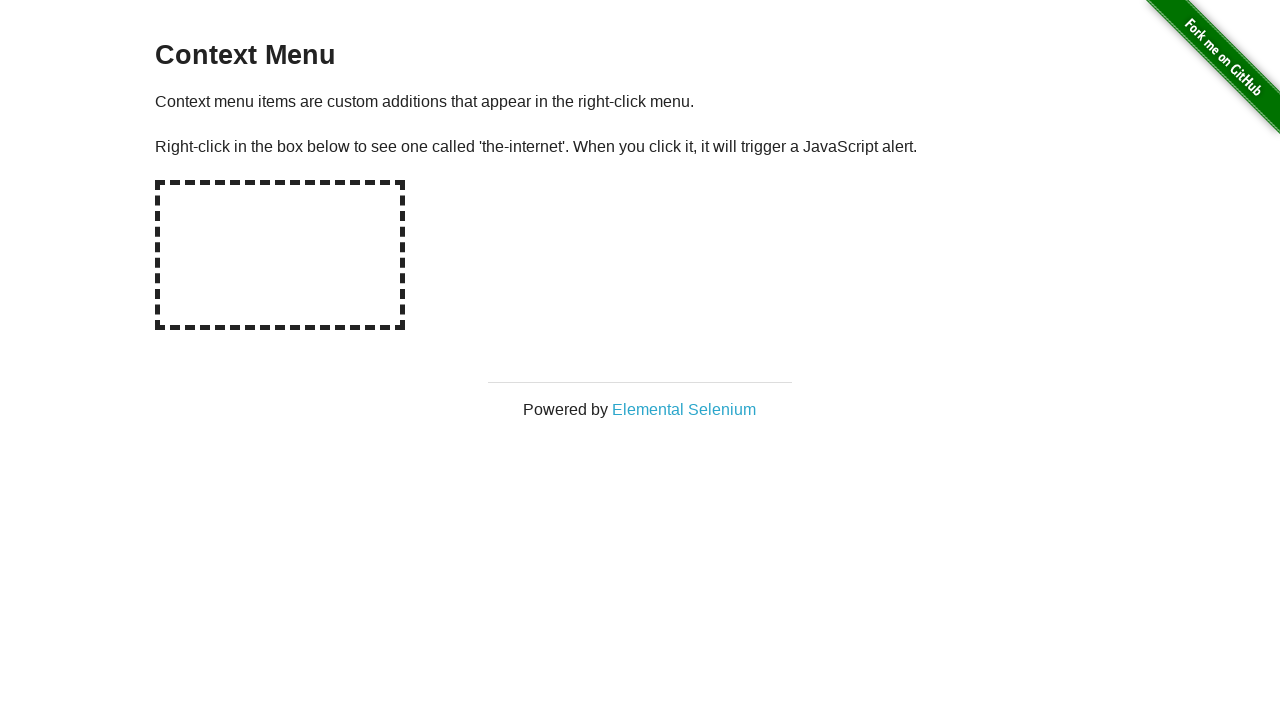

Dialog handler configured to accept alerts
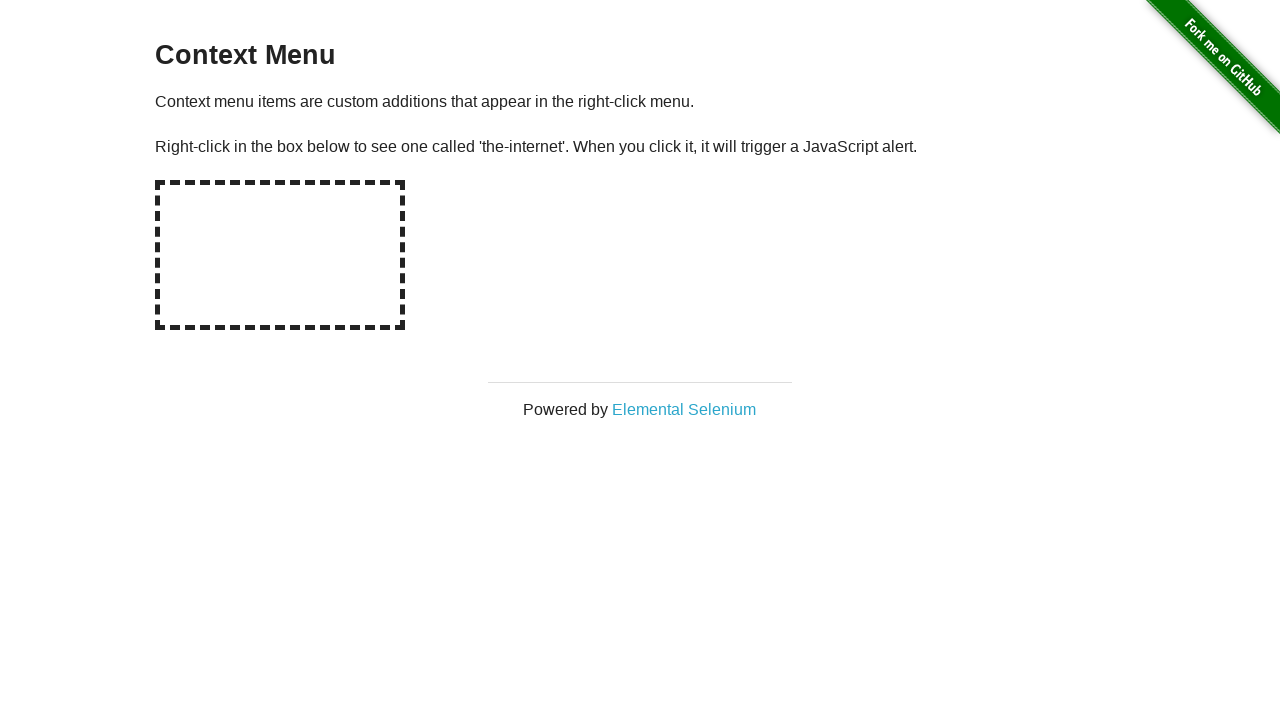

Right-clicked on context menu element and alert was handled at (280, 255) on [oncontextmenu]
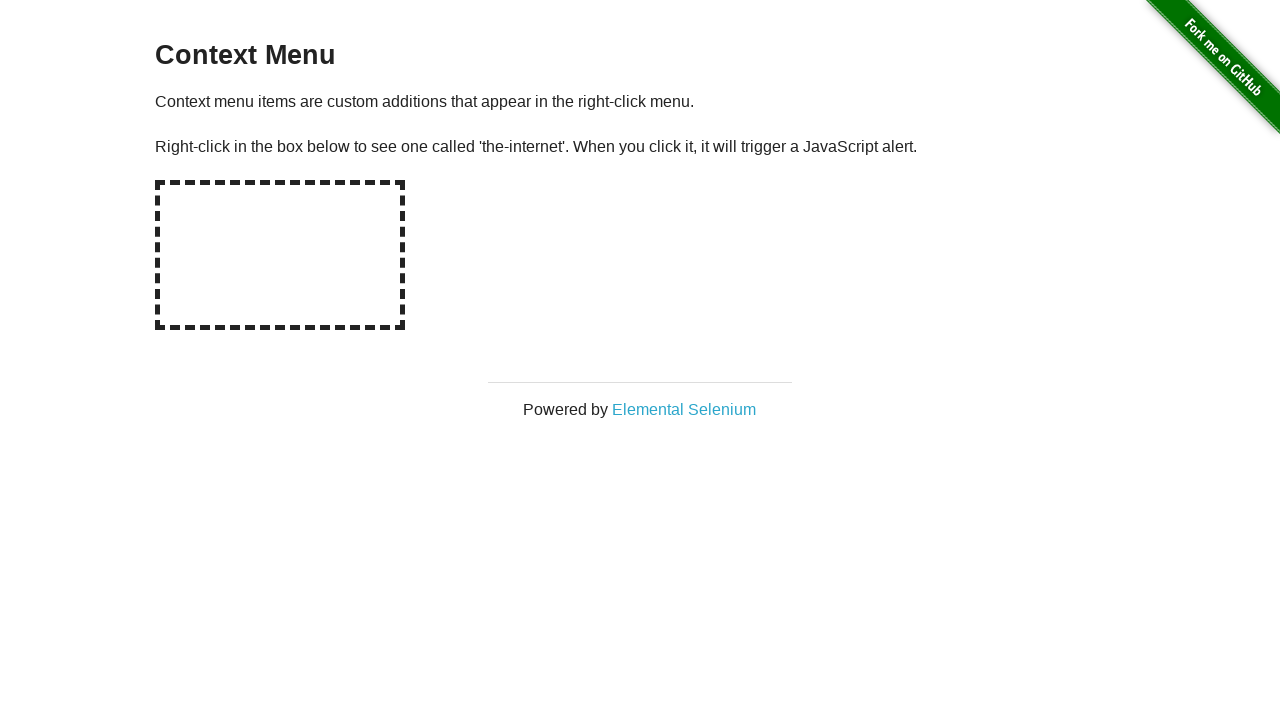

Navigated back to the landing page
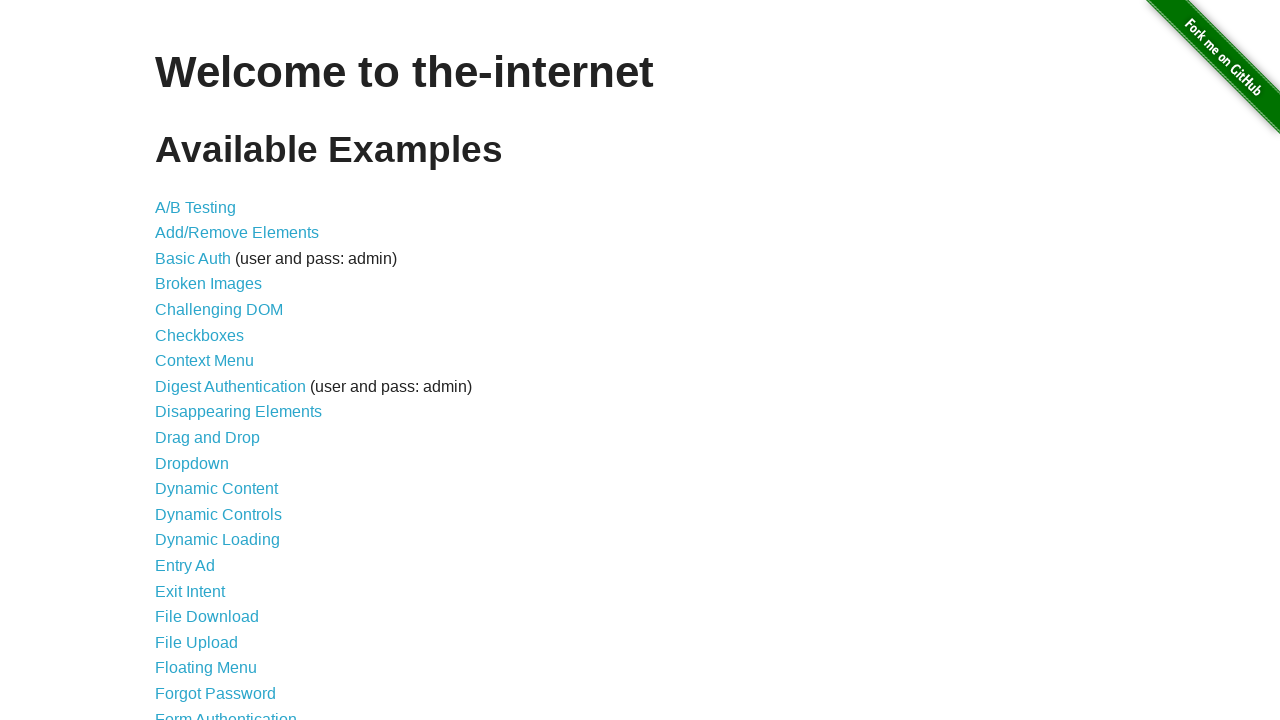

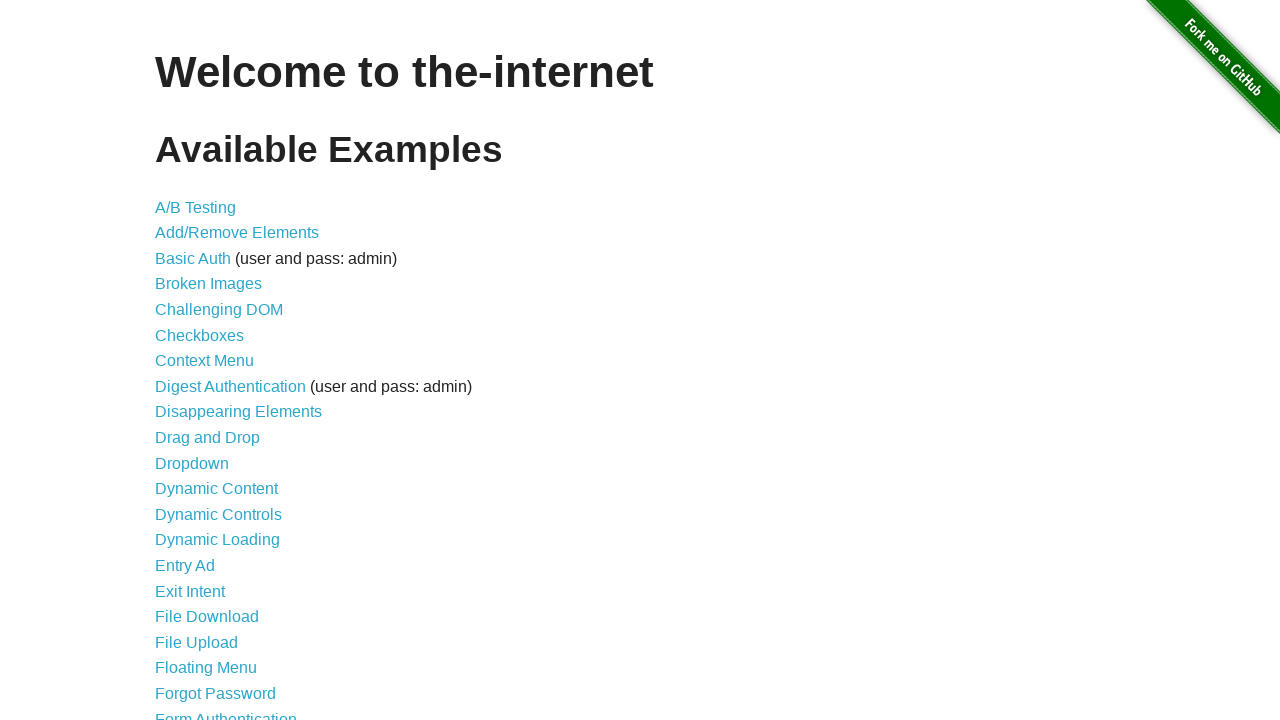